Simple test that navigates to the Countdown New Zealand website and verifies the application launches successfully.

Starting URL: https://www.countdown.co.nz/

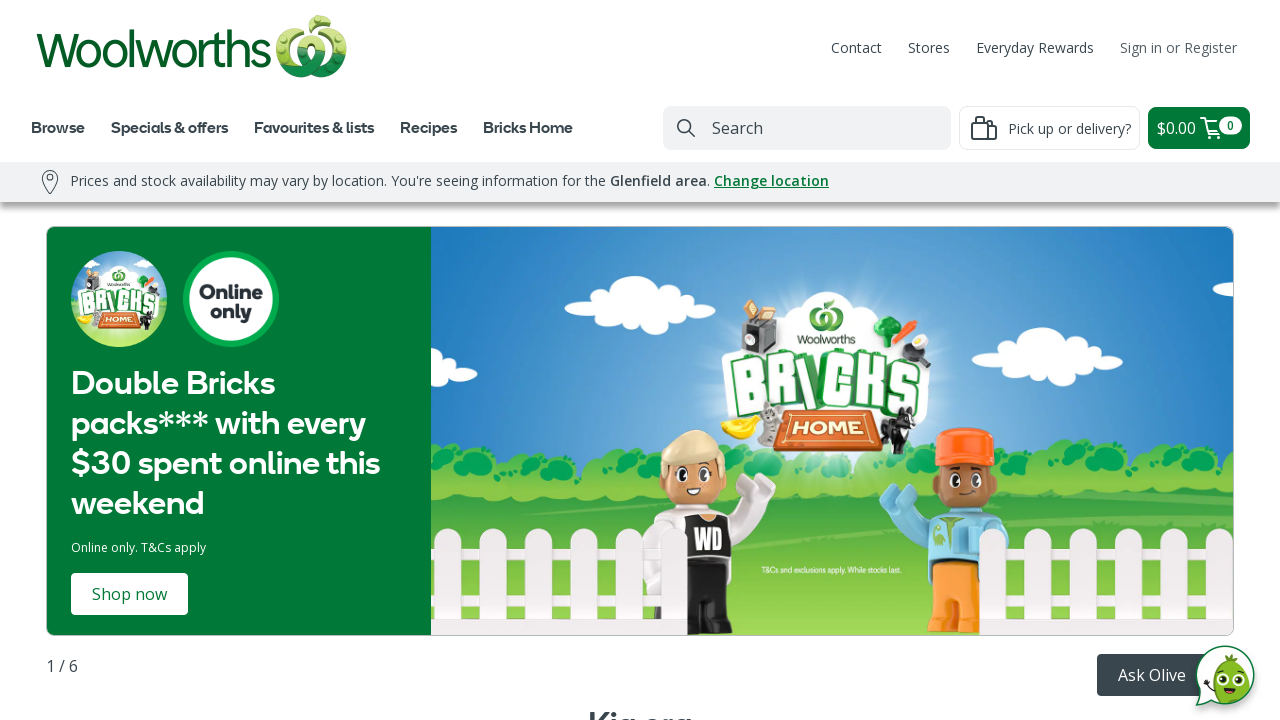

Page DOM content loaded
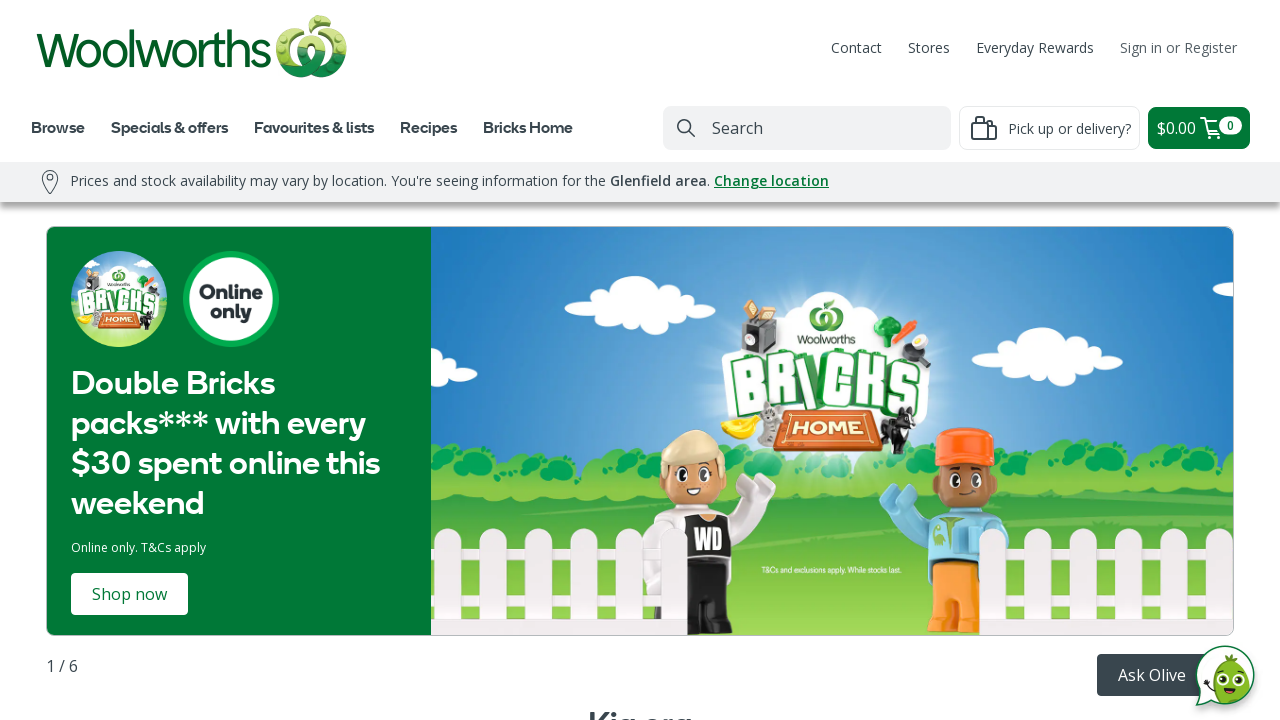

Body element is present, Countdown New Zealand website loaded successfully
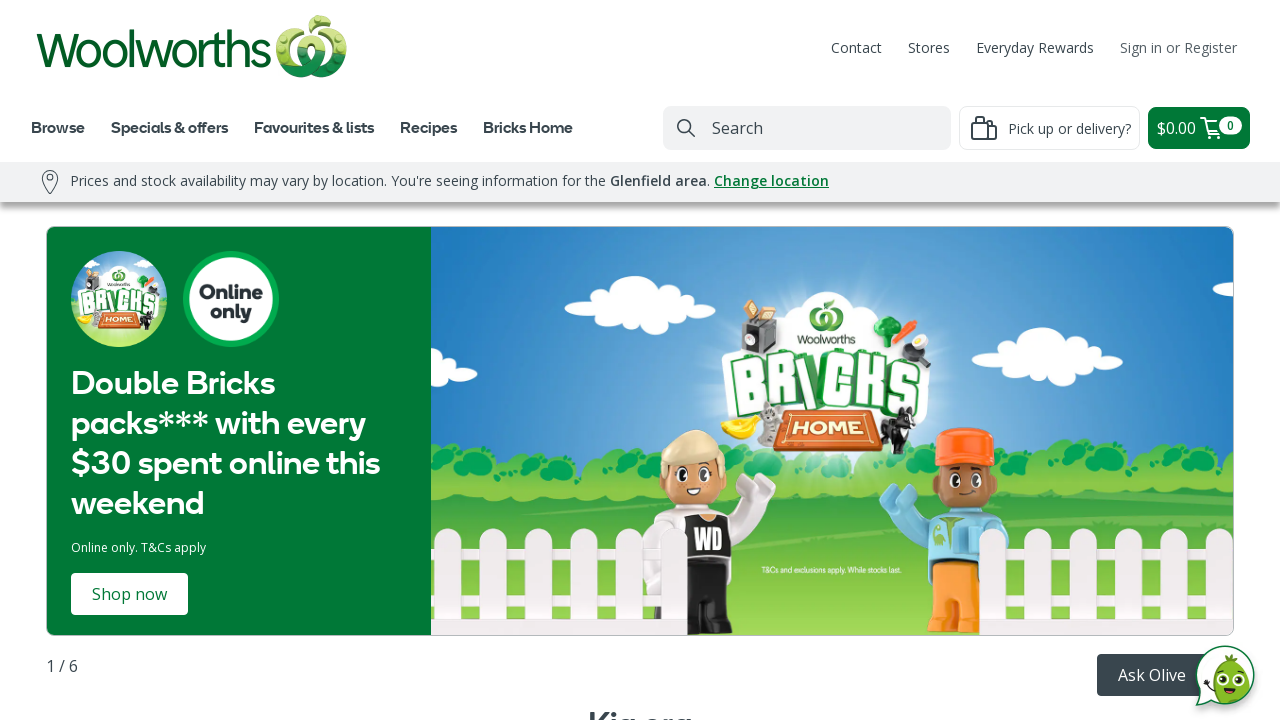

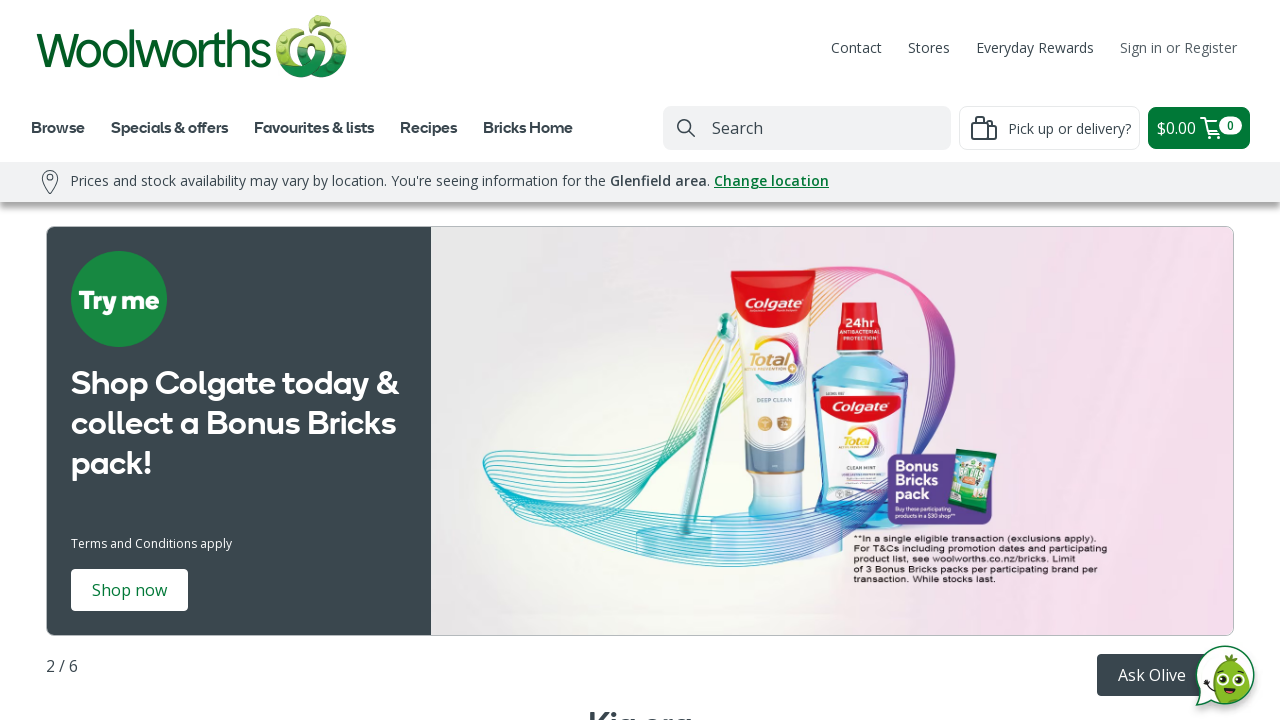